Tests a contact/registration form by filling in first name, last name, and email fields, then submitting the form

Starting URL: http://secure-retreat-92358.herokuapp.com/

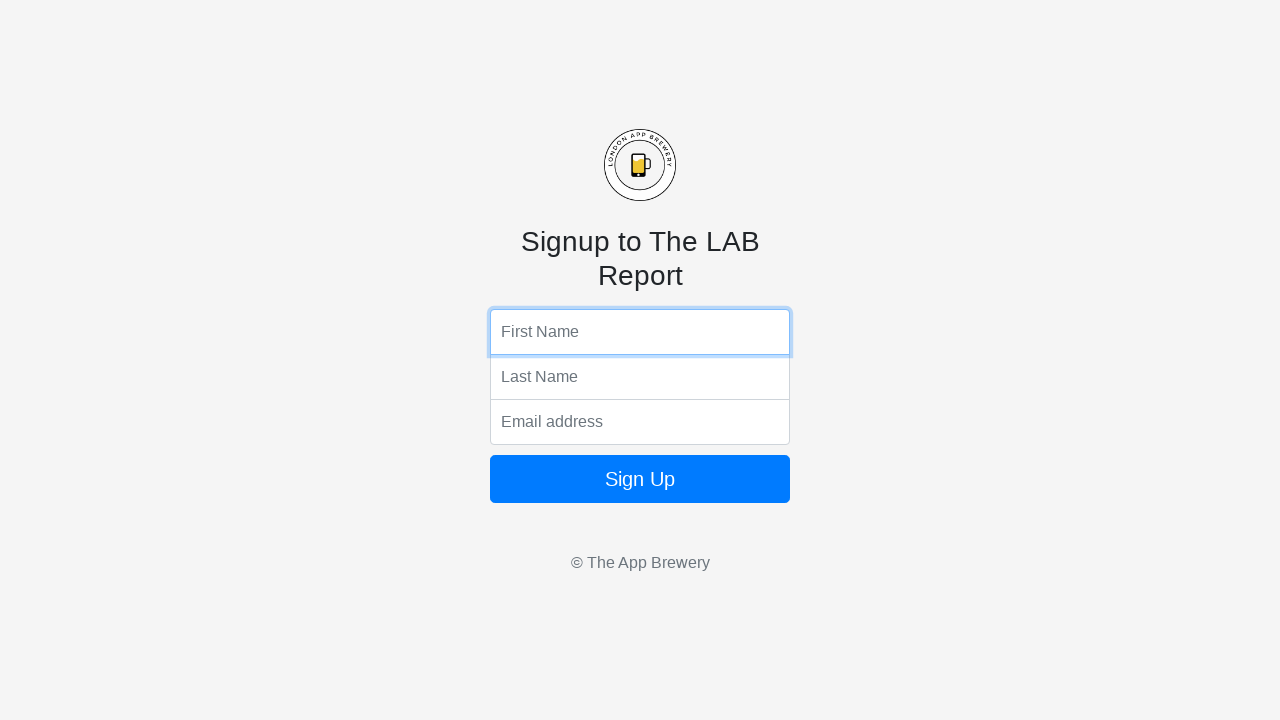

Filled first name field with 'Michael' on input[name='fName']
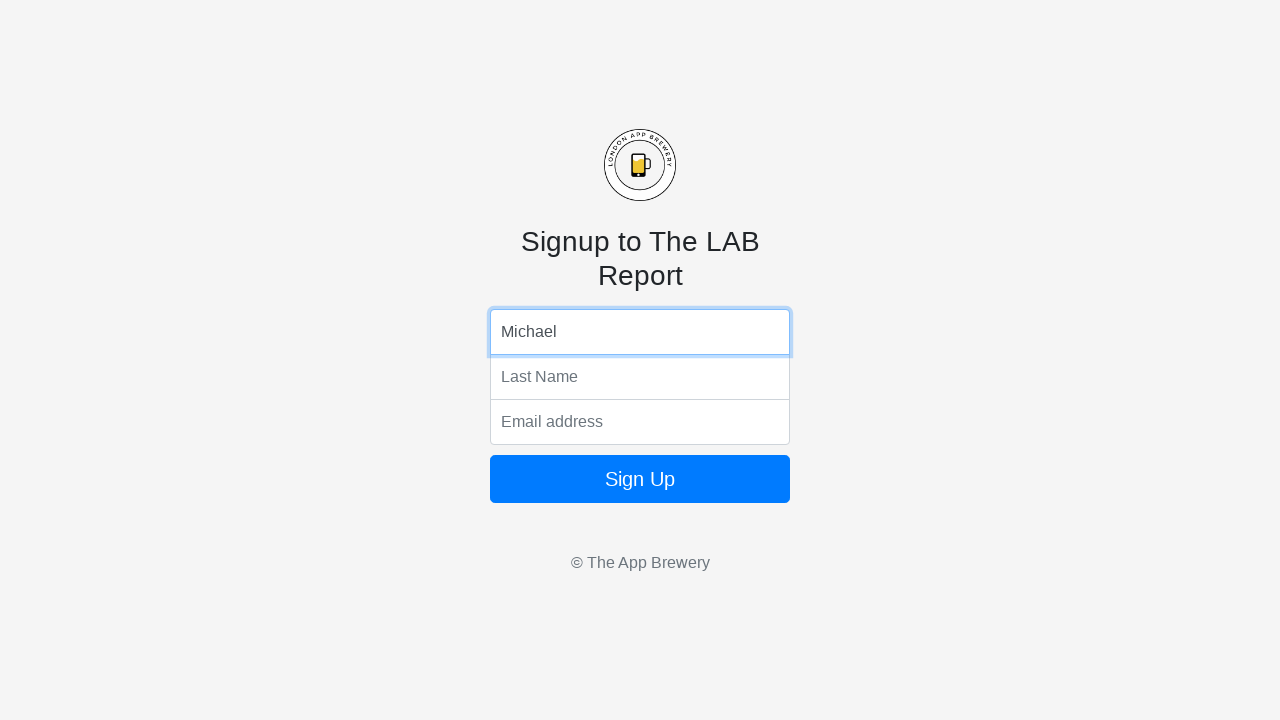

Filled last name field with 'Thompson' on input[name='lName']
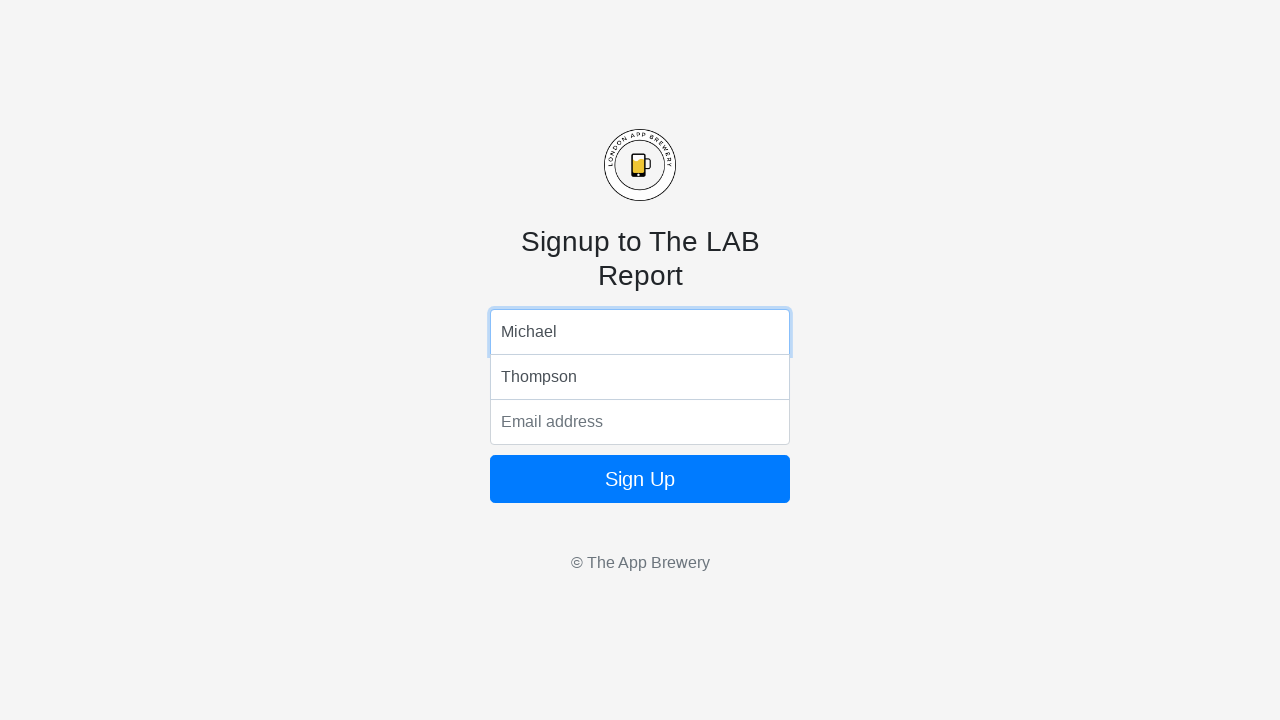

Filled email field with 'michael.thompson@example.com' on input[name='email']
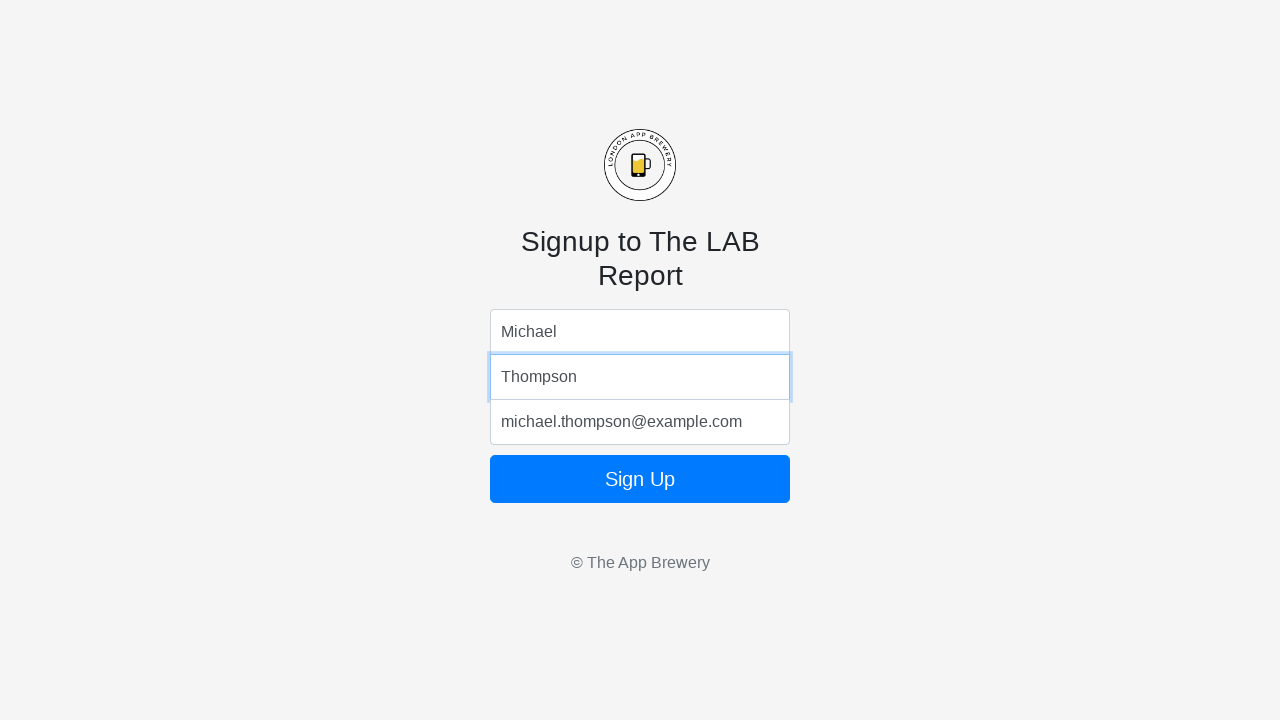

Clicked form submit button at (640, 479) on form button
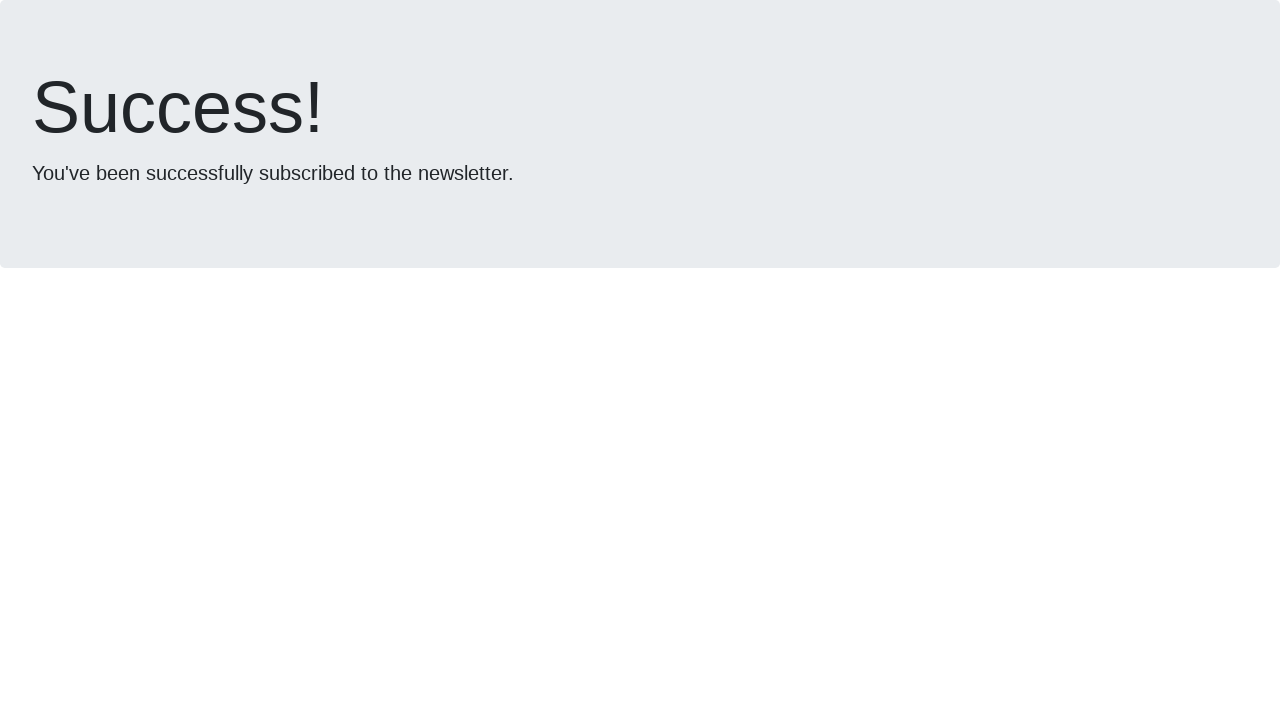

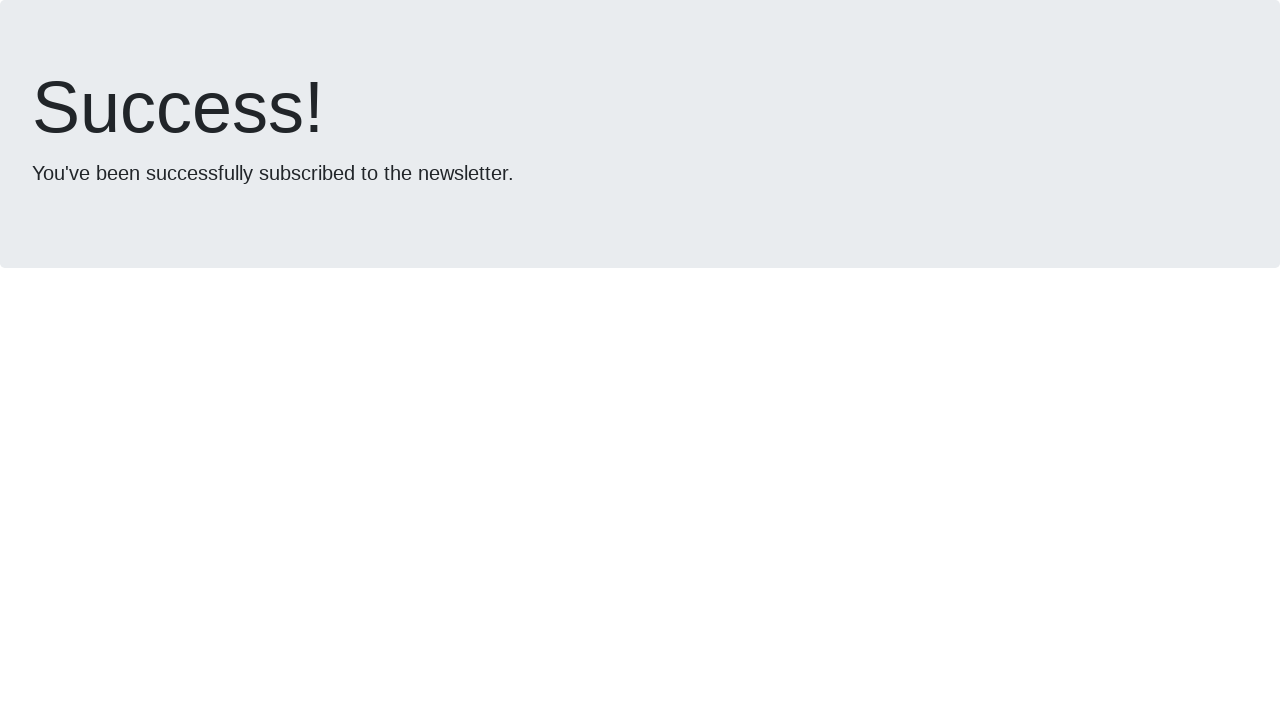